Tests hover menu interaction on SpiceJet website by hovering over the "Add-ons" menu item and clicking on the "Friends and Family" submenu option.

Starting URL: https://www.spicejet.com/

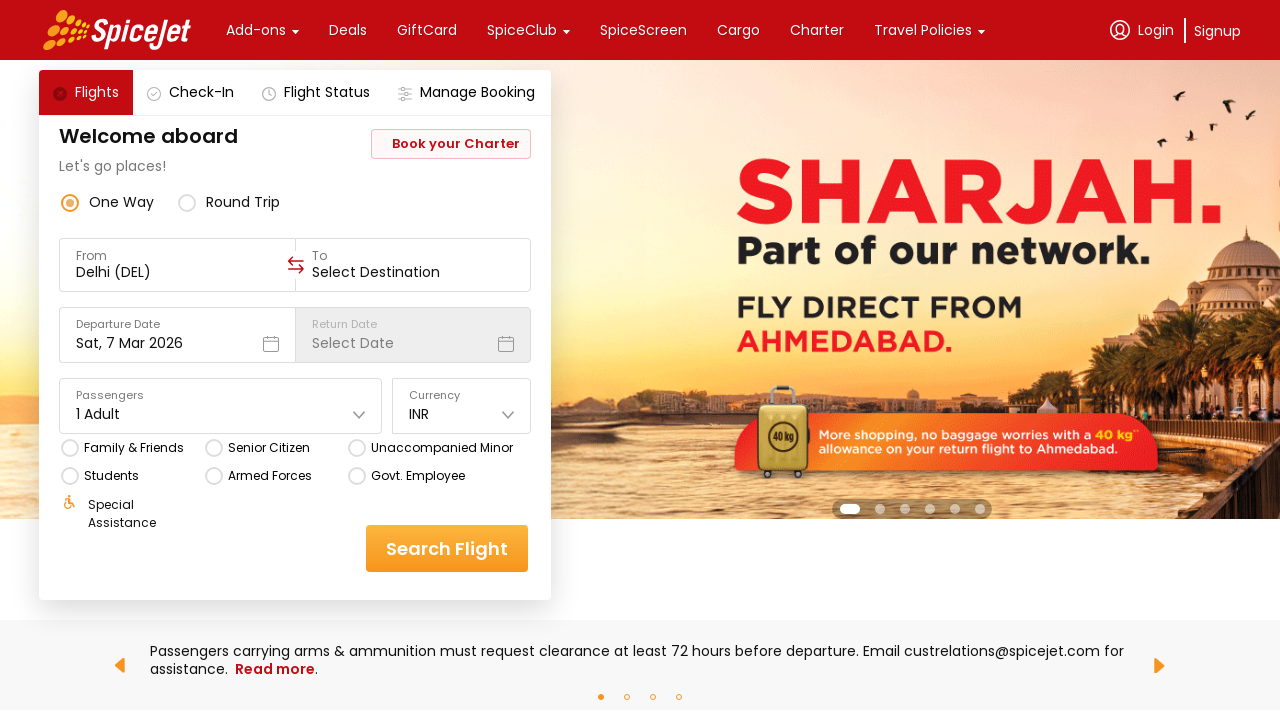

Hovered over 'Add-ons' menu item to reveal submenu at (256, 30) on xpath=//div[text()='Add-ons']
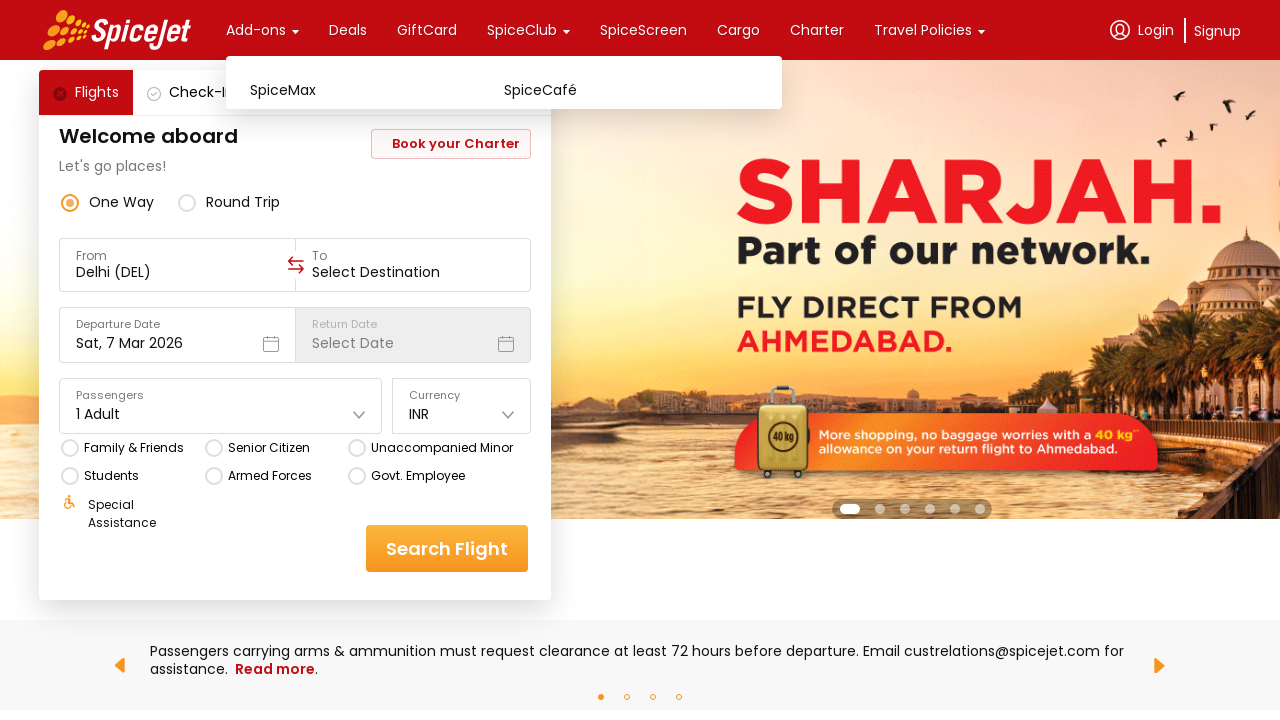

Waited for submenu to appear
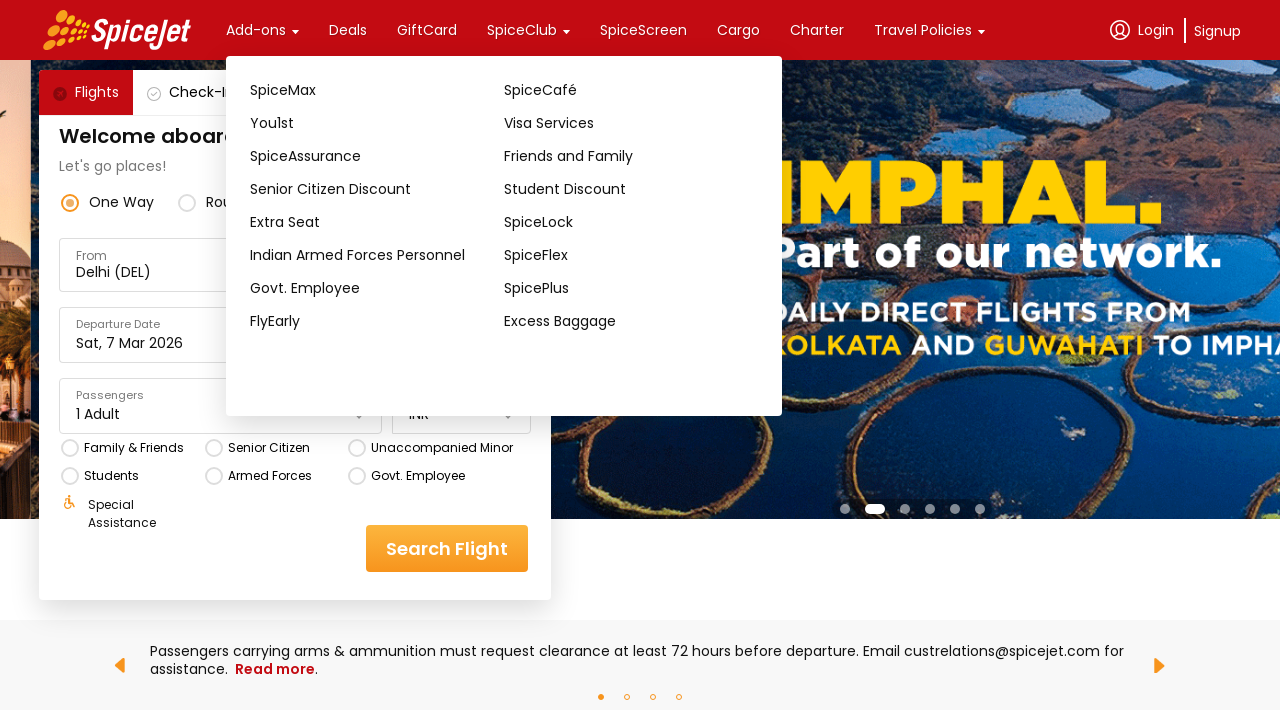

Clicked on 'Friends and Family' submenu option at (631, 156) on xpath=//div[text()='Friends and Family']
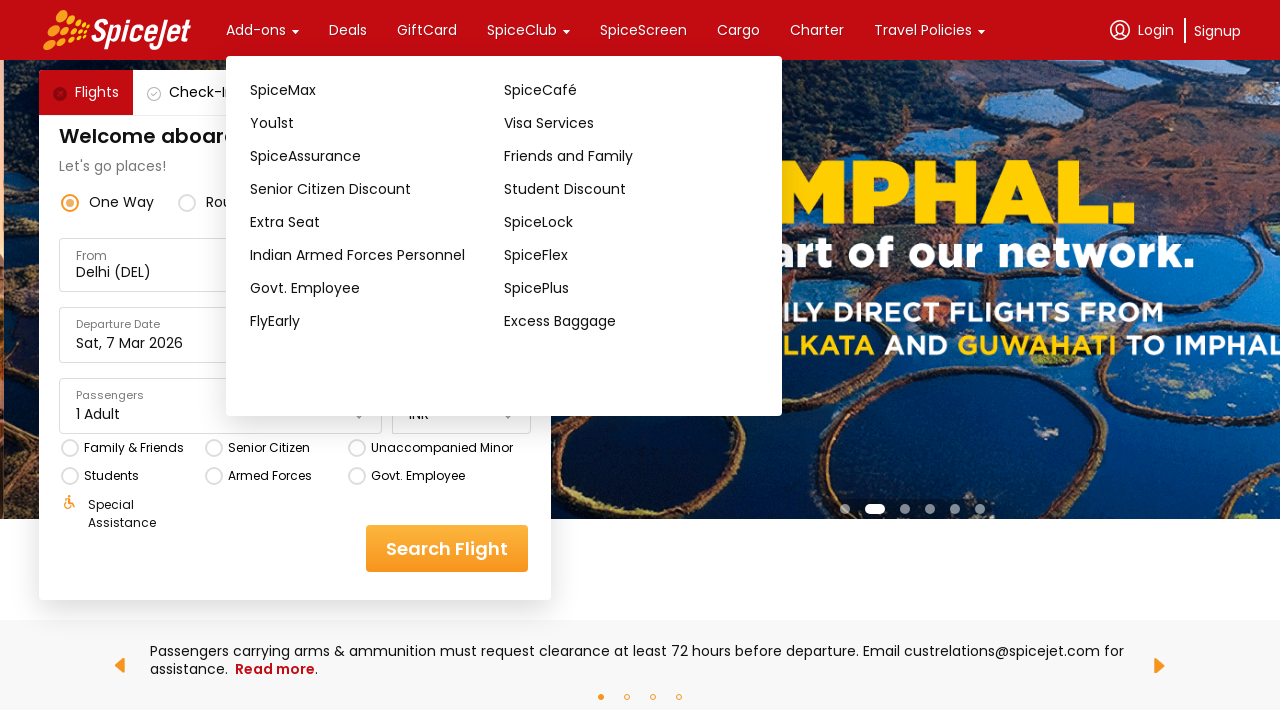

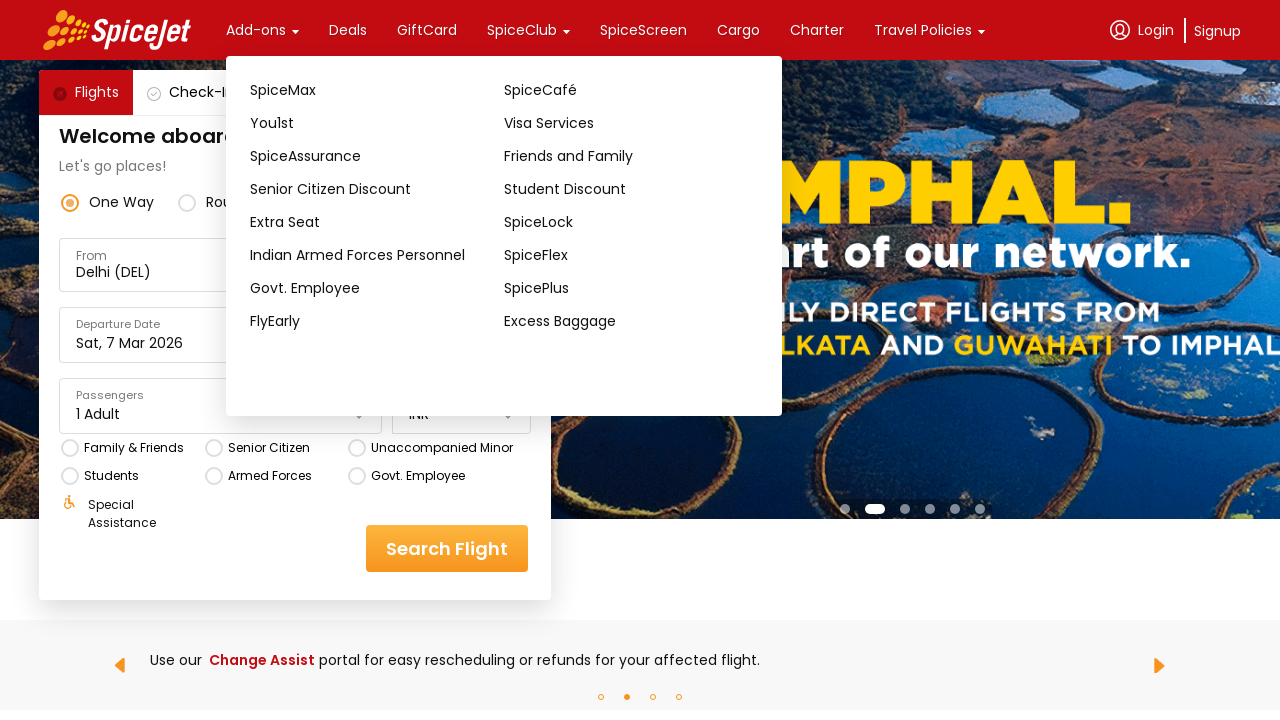